Tests adding multiple products to cart by navigating to different product categories and clicking add to cart buttons

Starting URL: https://www.demoblaze.com/

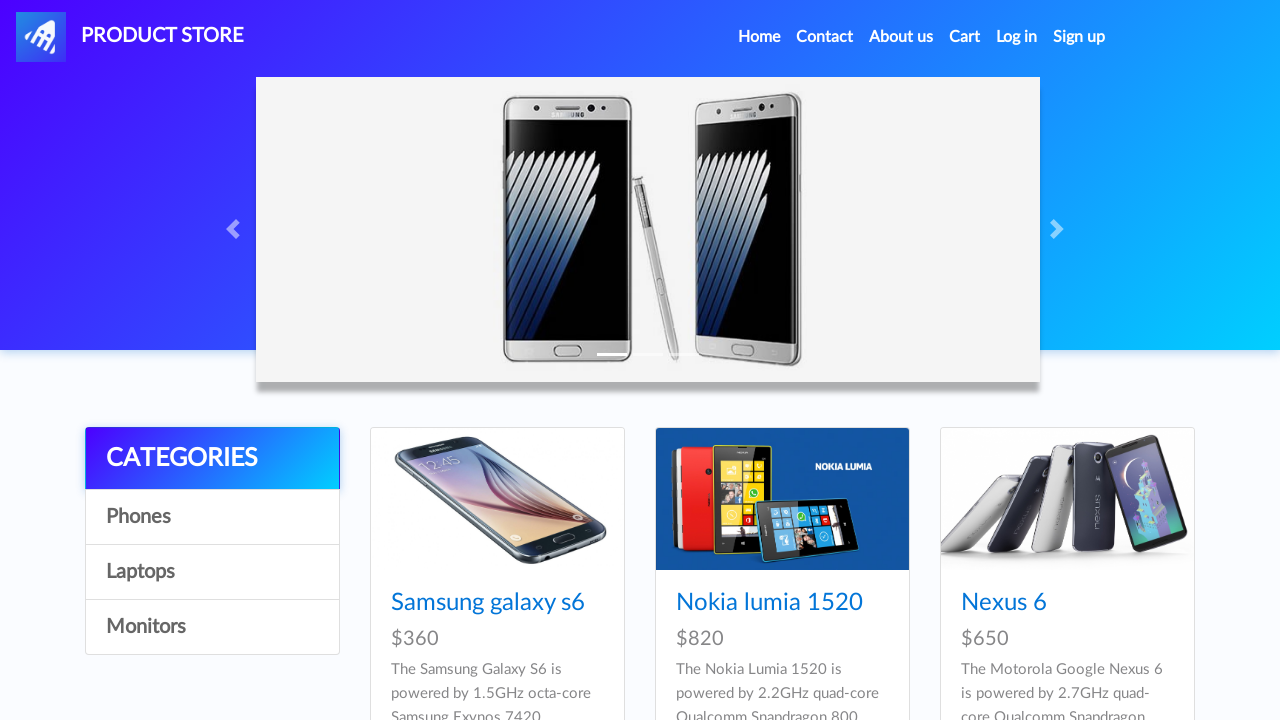

Clicked on Samsung Galaxy S6 product at (488, 603) on text=Samsung galaxy s6
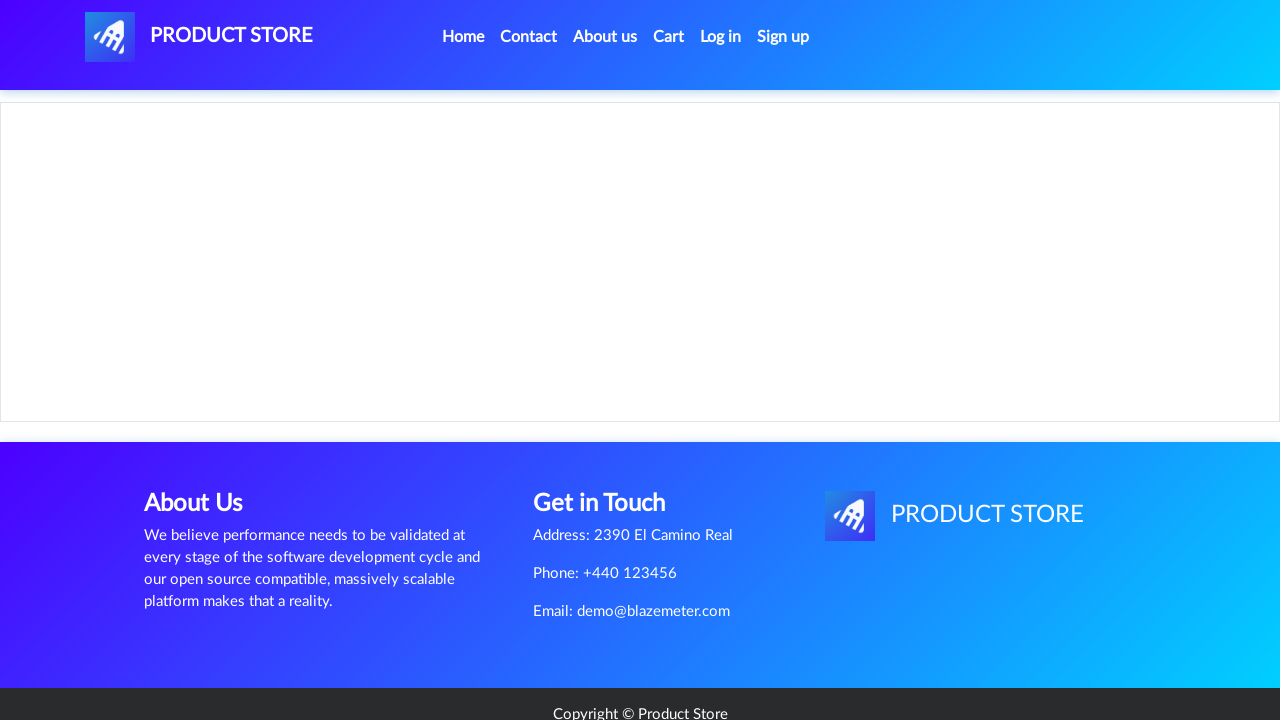

Clicked Add to cart button for Samsung Galaxy S6 at (610, 440) on text=Add to cart
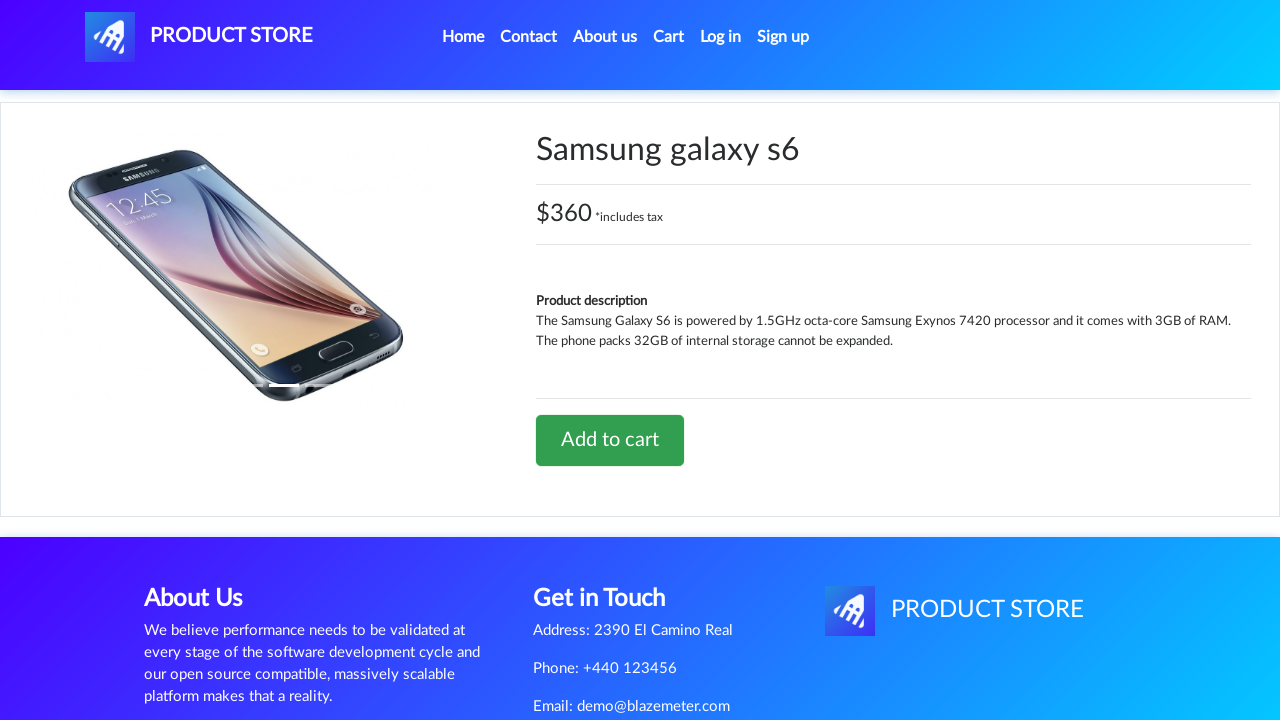

Accepted alert dialog confirming product added to cart
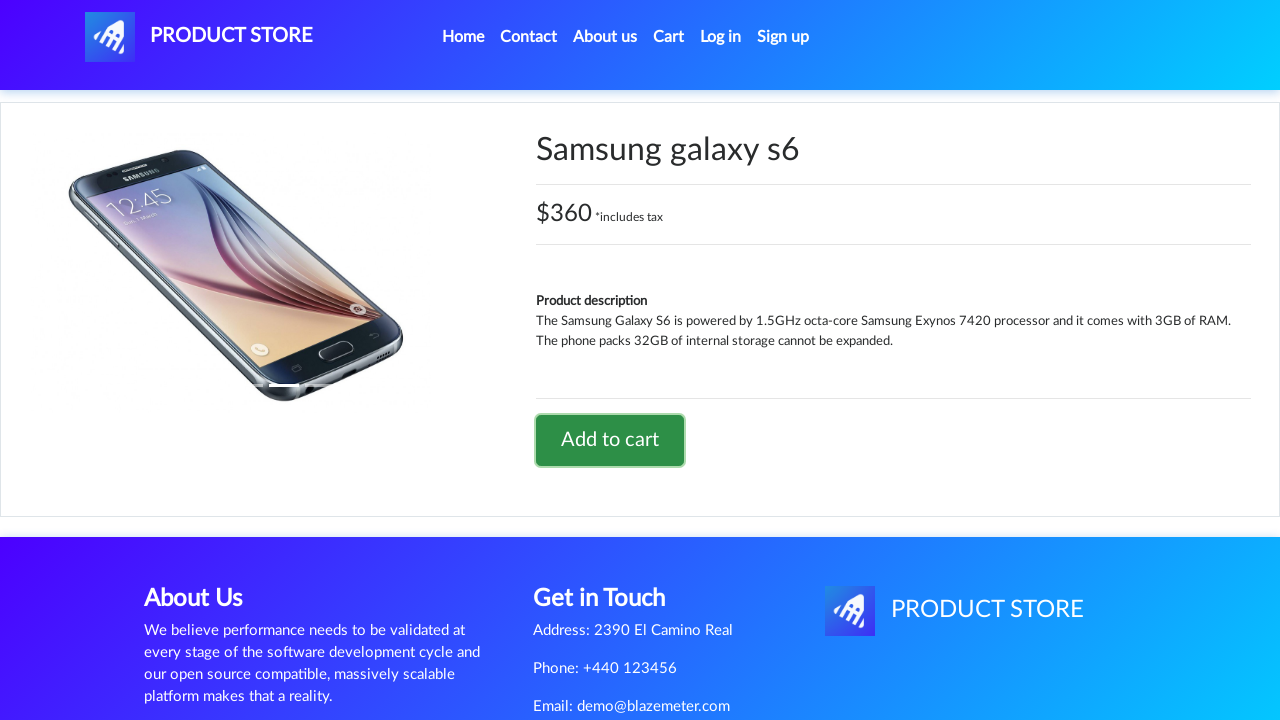

Navigated back to Home page at (463, 37) on text=Home
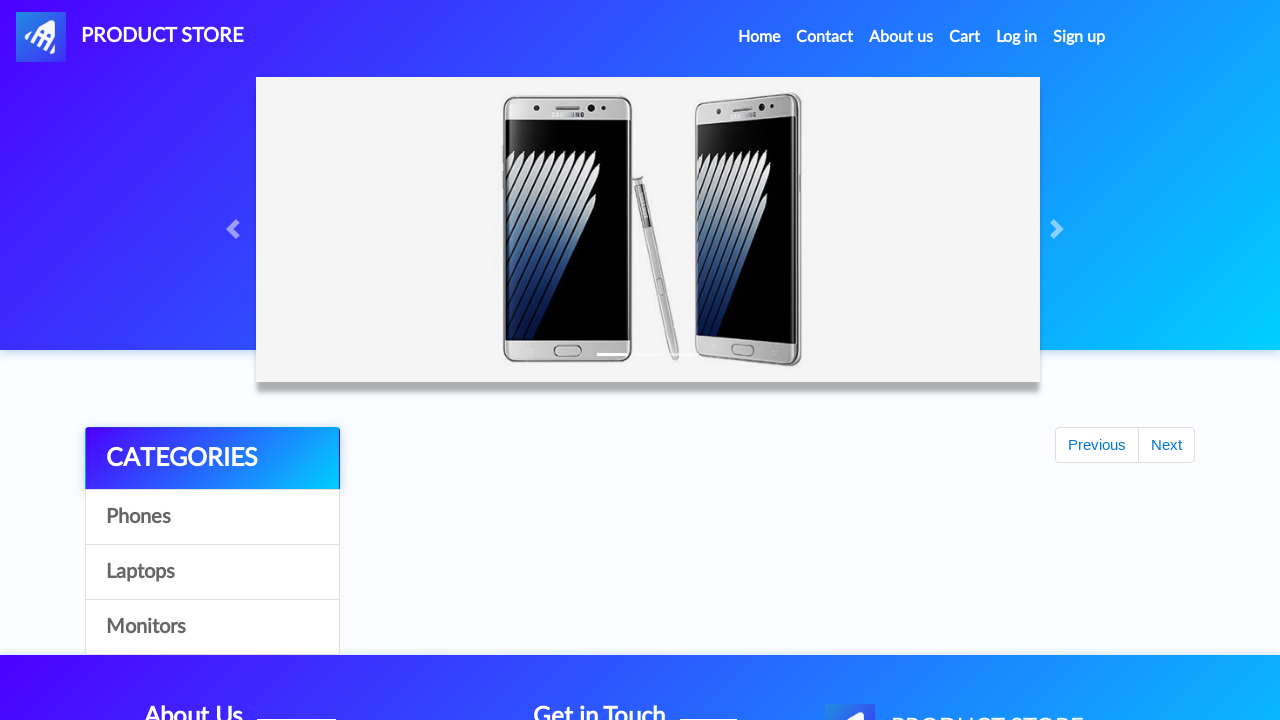

Clicked on Laptops category at (212, 572) on text=Laptops
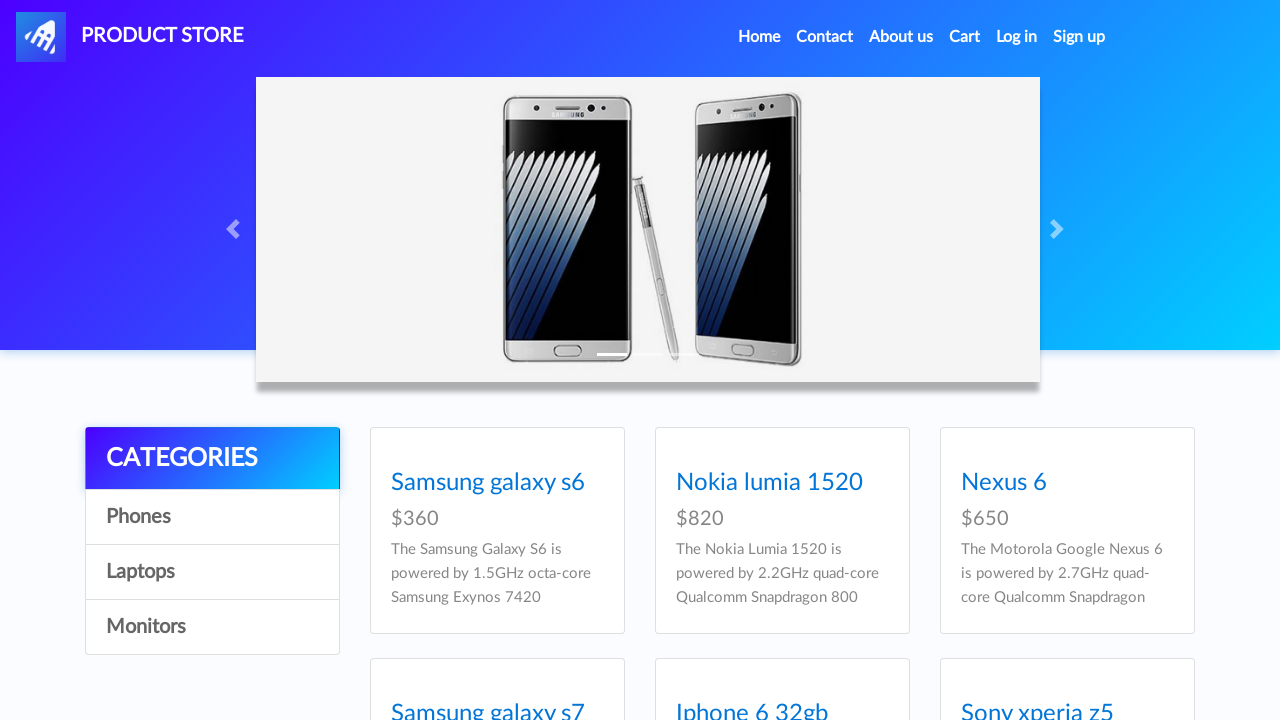

Clicked on Sony Vaio i5 product at (454, 603) on text=Sony vaio i5
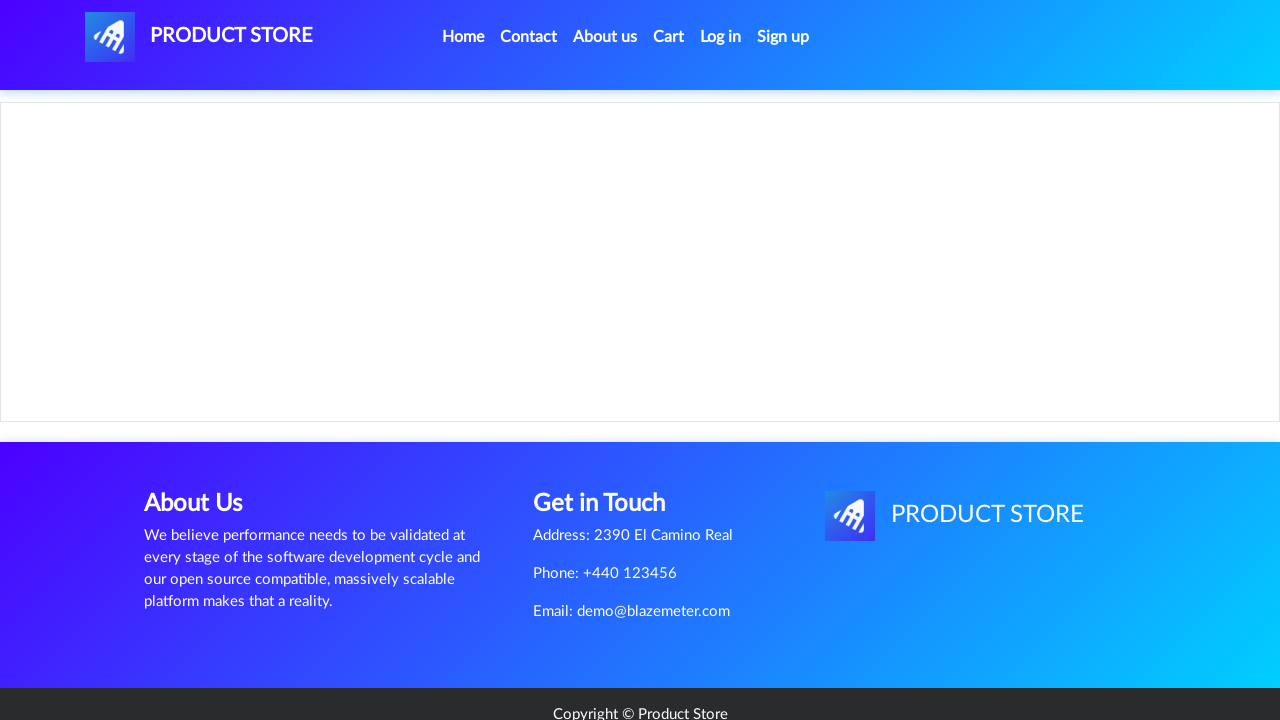

Clicked Add to cart button for Sony Vaio i5 at (610, 440) on text=Add to cart
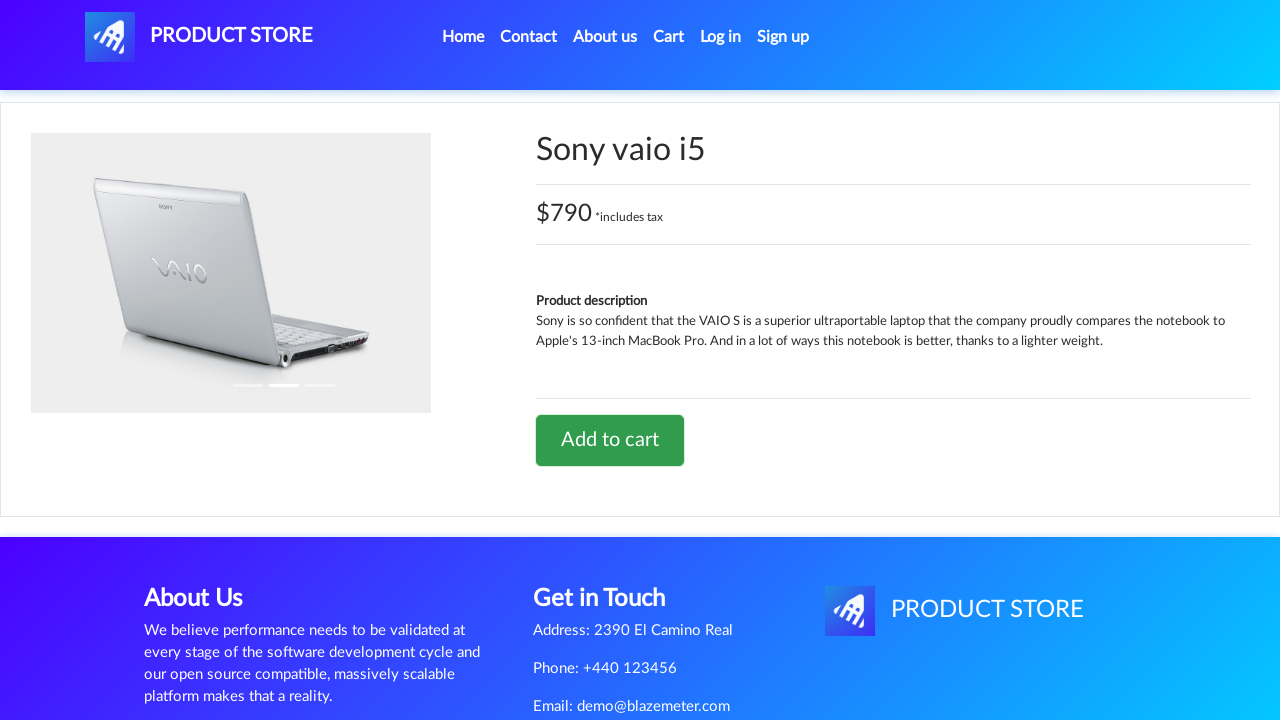

Navigated back to Home page at (463, 37) on text=Home
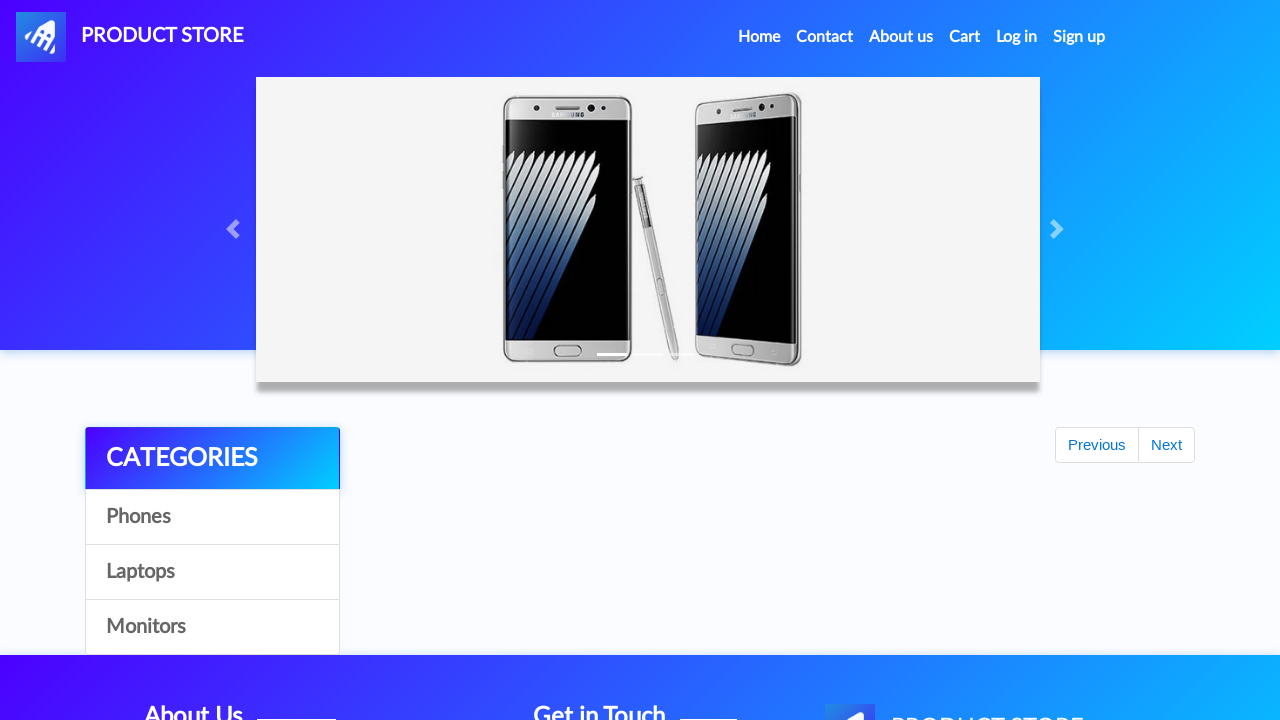

Clicked on Monitors category at (212, 627) on text=Monitors
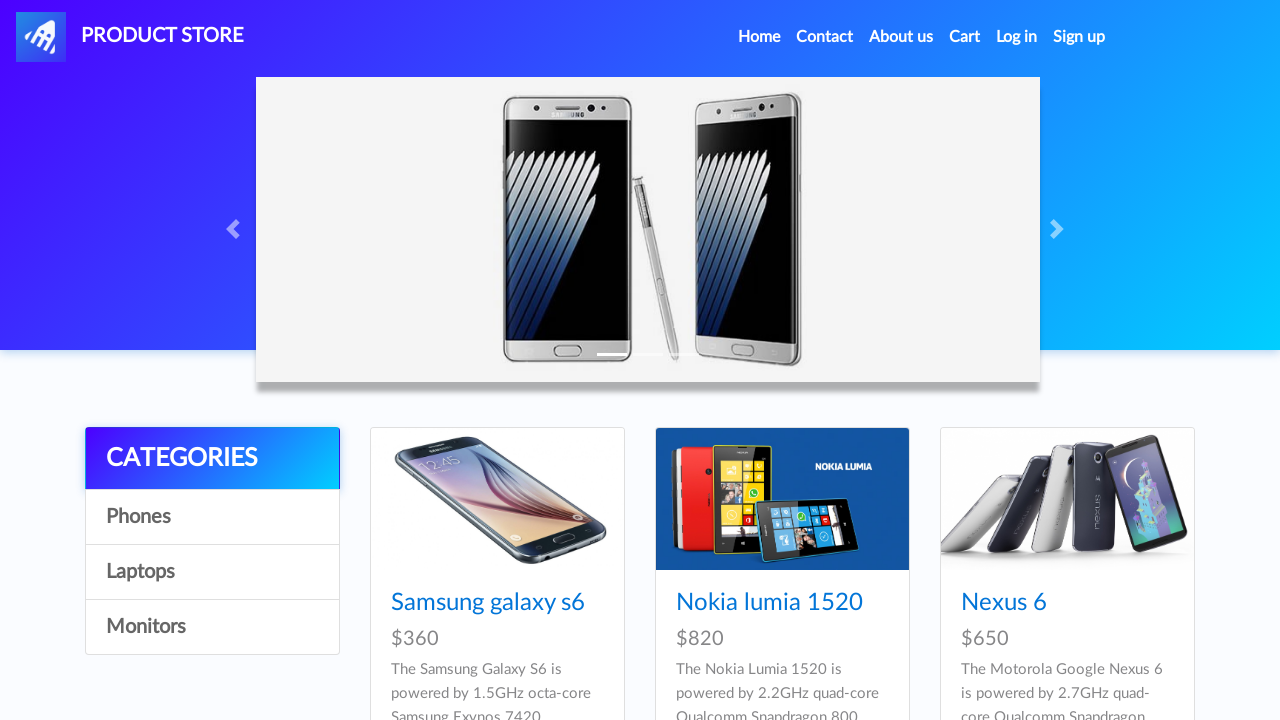

Clicked on Apple Monitor 24 product at (484, 483) on text=Apple monitor 24
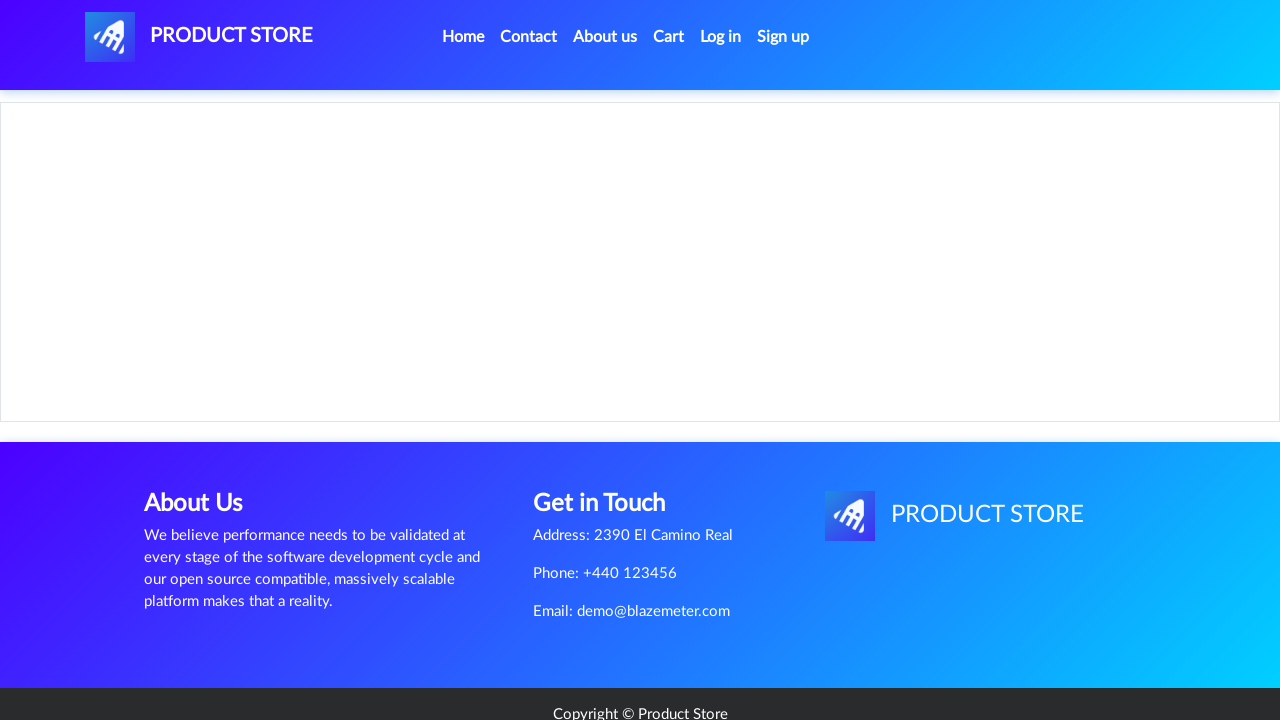

Clicked Add to cart button for Apple Monitor 24 at (610, 460) on text=Add to cart
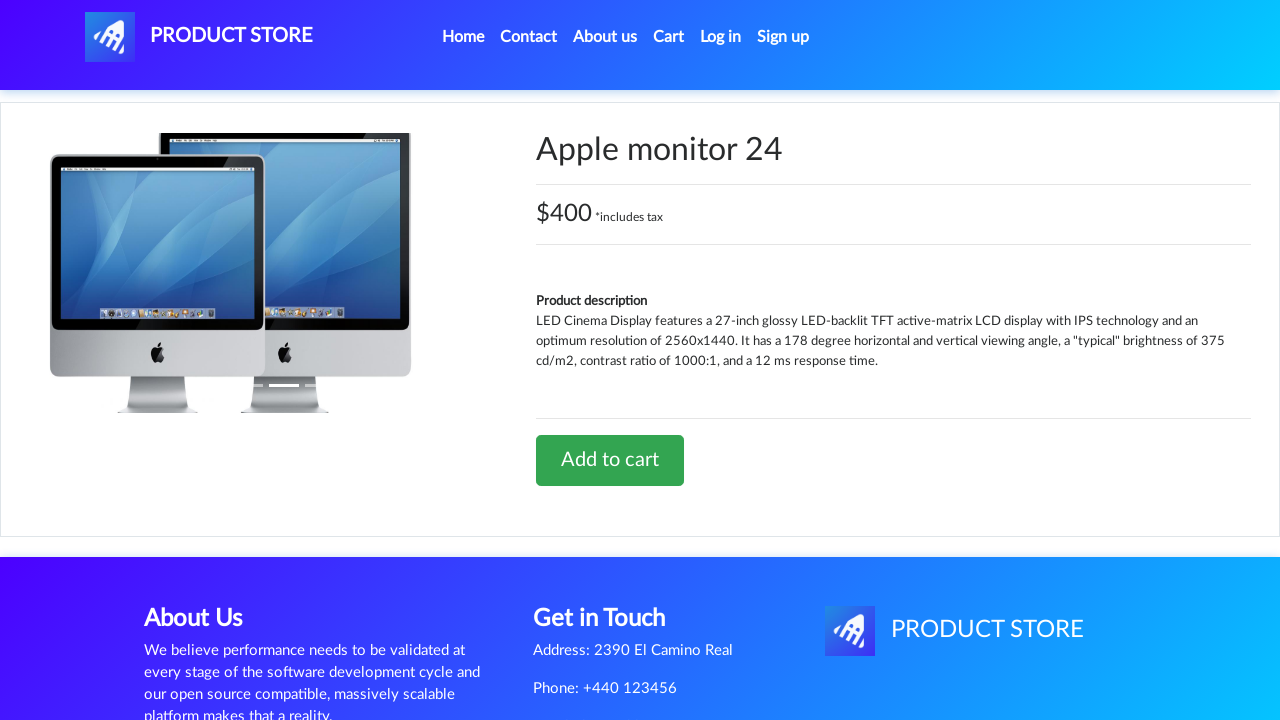

Navigated back to Home page at (463, 37) on text=Home
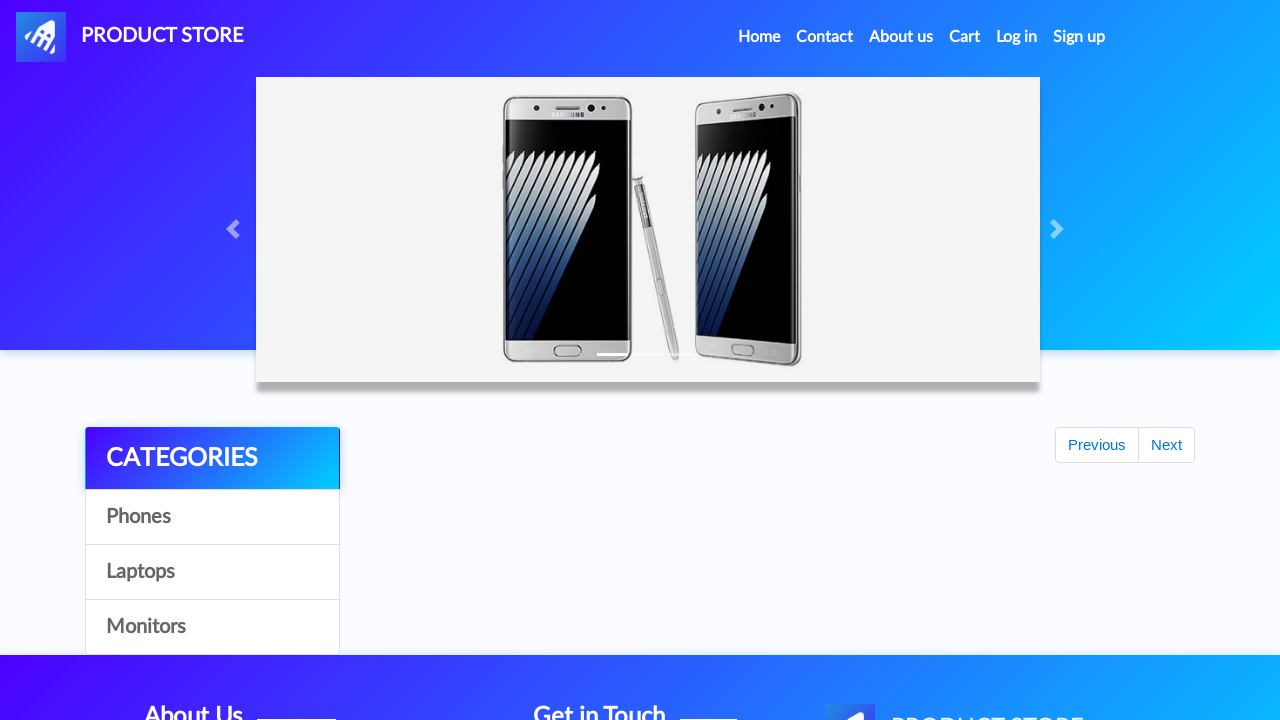

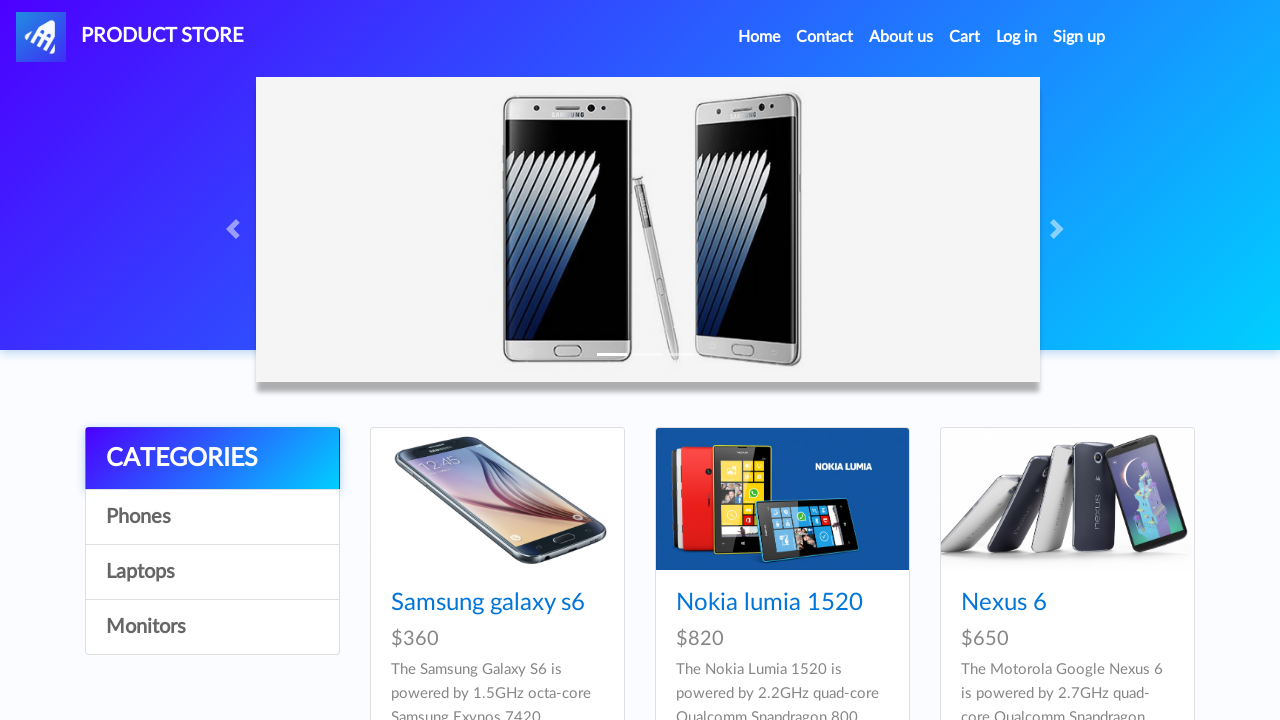